Tests drag and drop functionality on jQuery UI demo page by dragging an element and dropping it onto a target area

Starting URL: http://jqueryui.com/droppable/

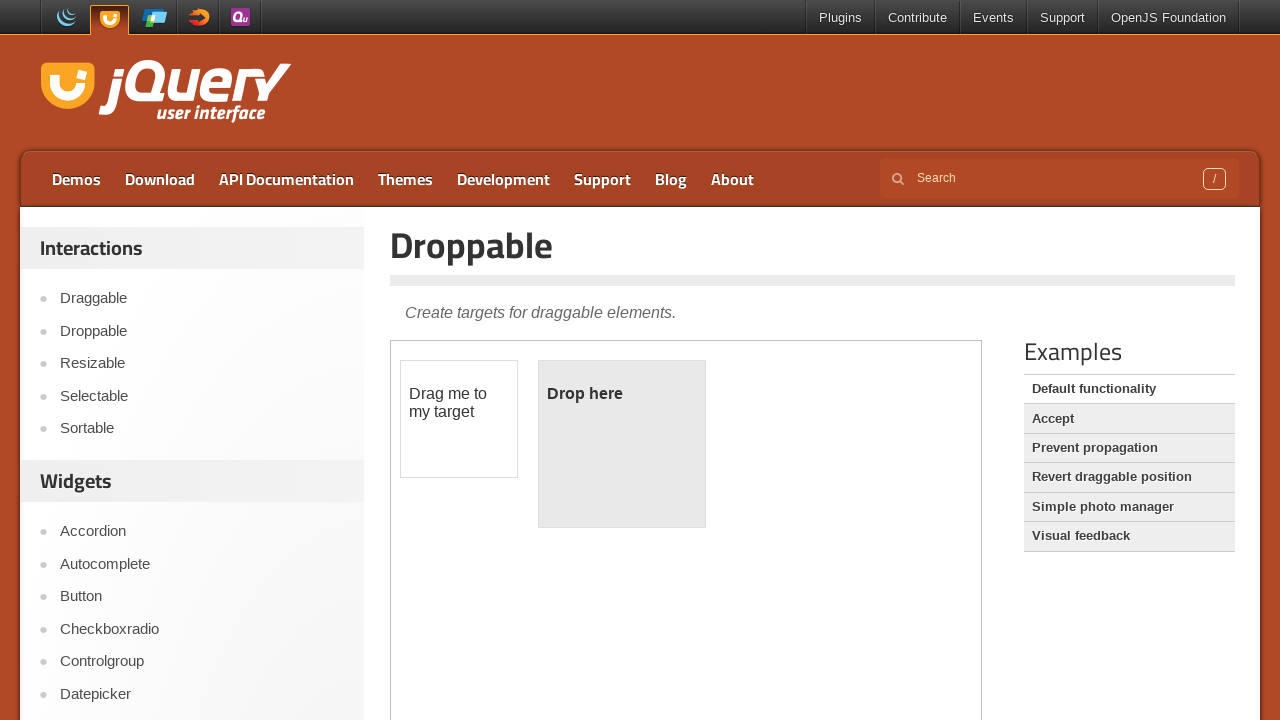

Navigated to jQuery UI droppable demo page
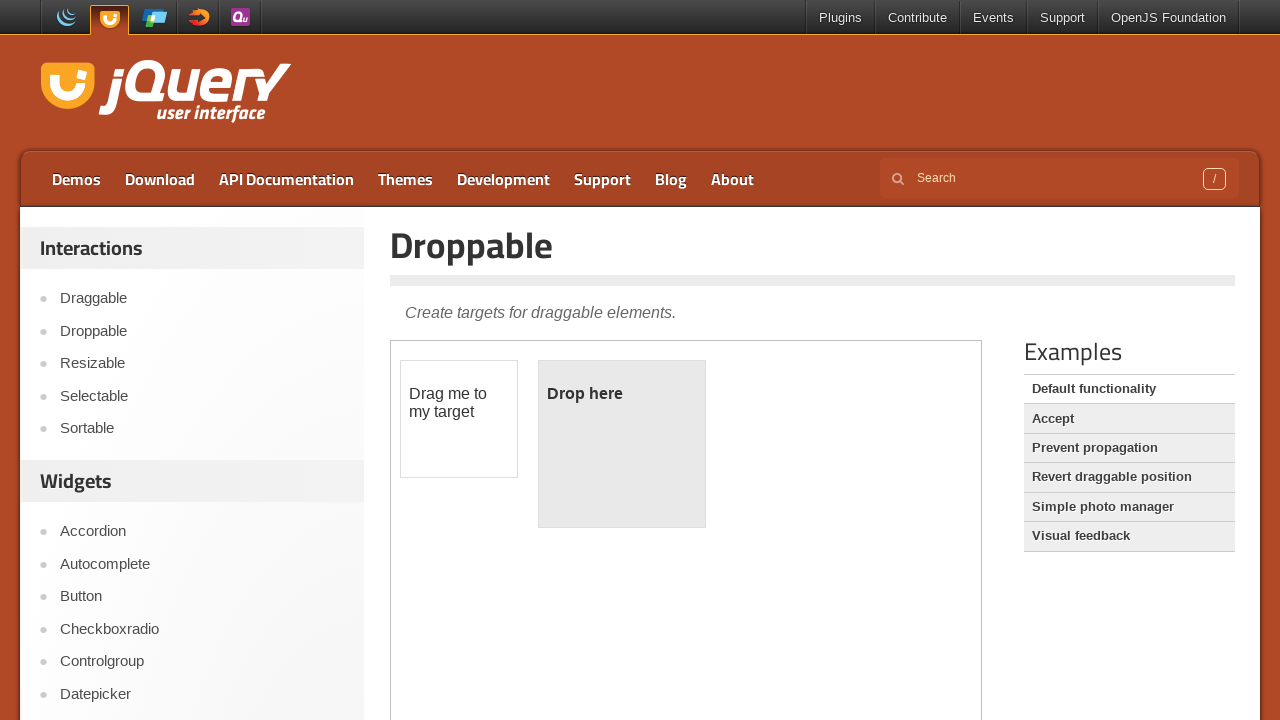

Located demo iframe
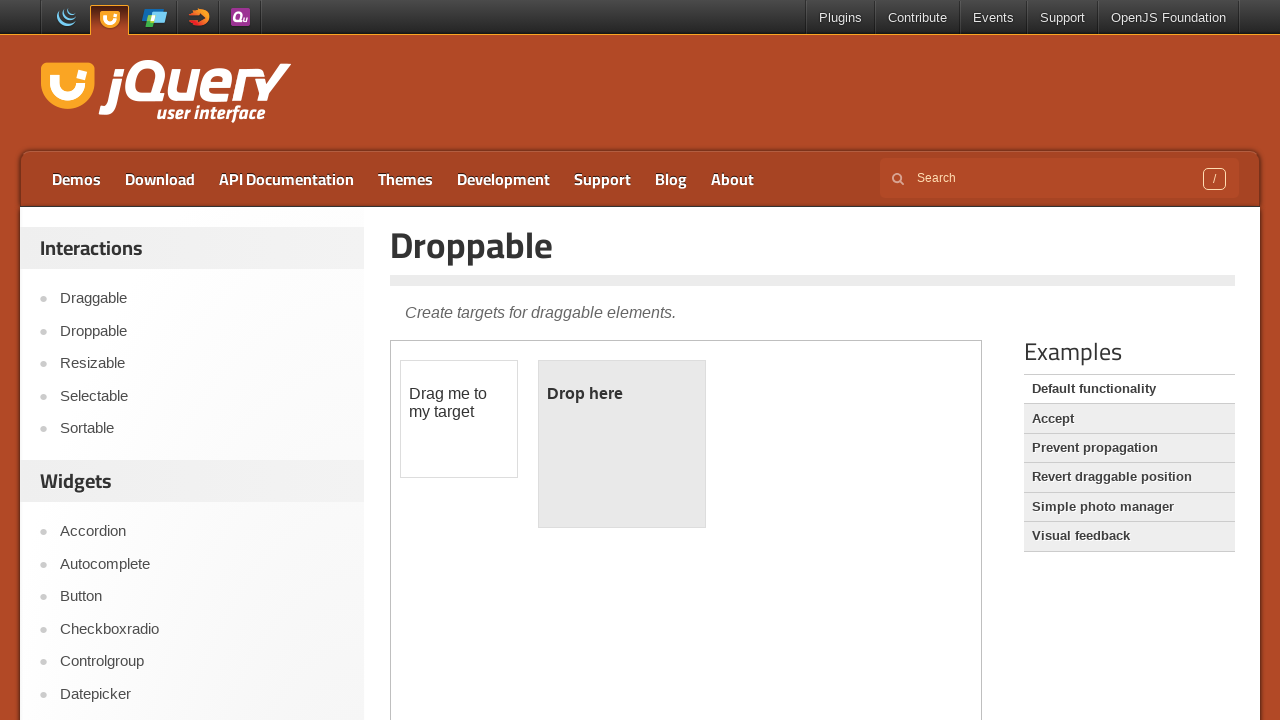

Located draggable element
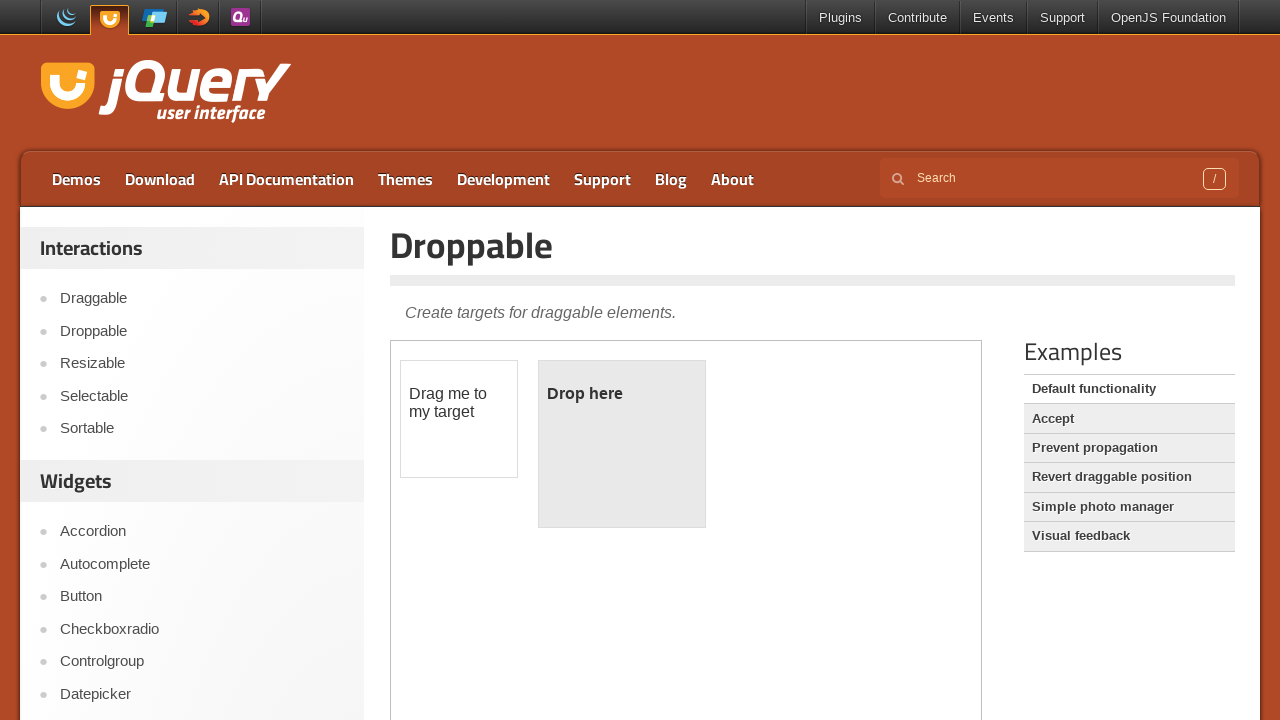

Located droppable target area
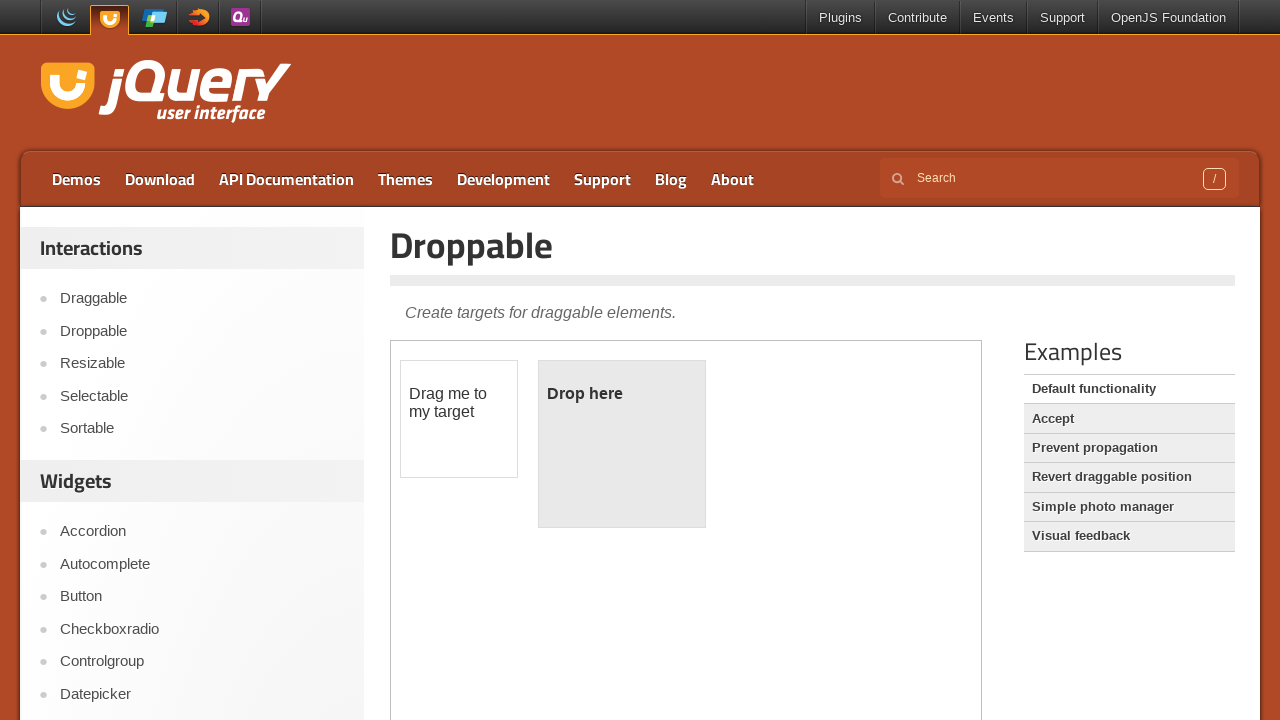

Dragged element and dropped it onto target area at (622, 444)
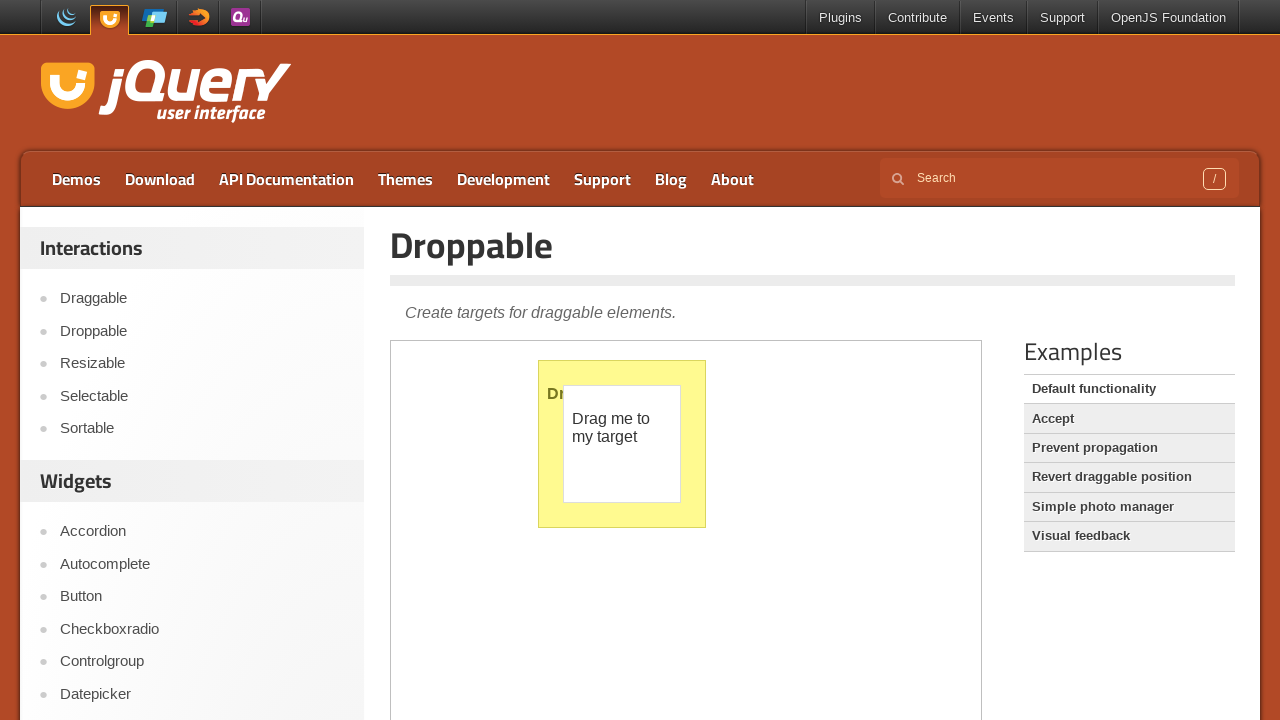

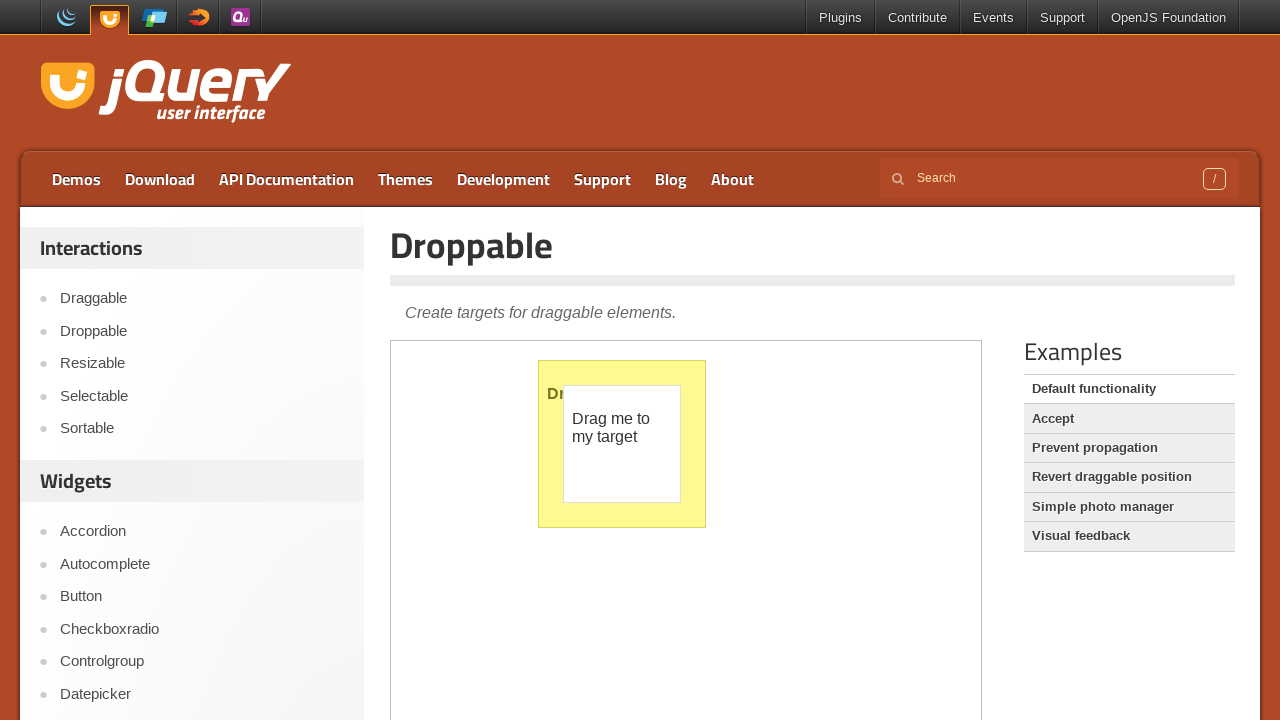